Navigates to a live Sudoku puzzle page, waits for the puzzle grid to load, reads the initial puzzle state, and interacts with cells to input numbers as part of solving the puzzle.

Starting URL: https://www.livesudoku.com/en/sudoku/evil/

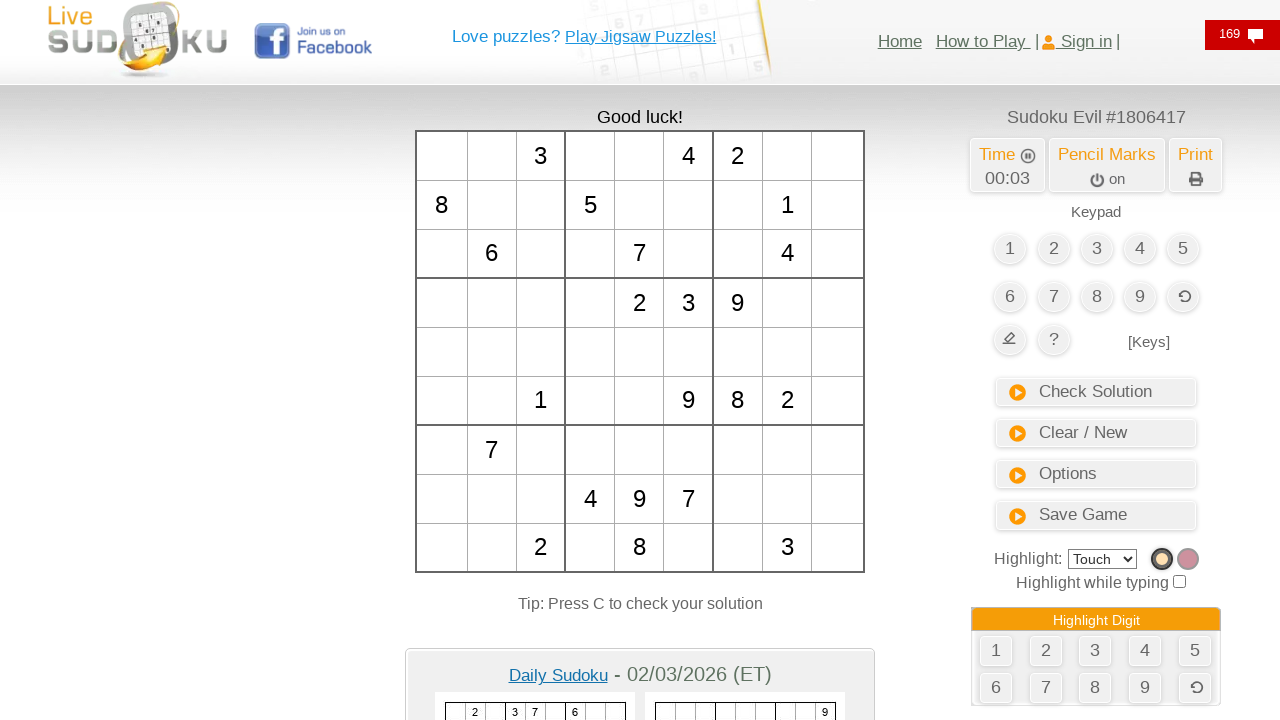

Waited for play area containing sudoku grid to load
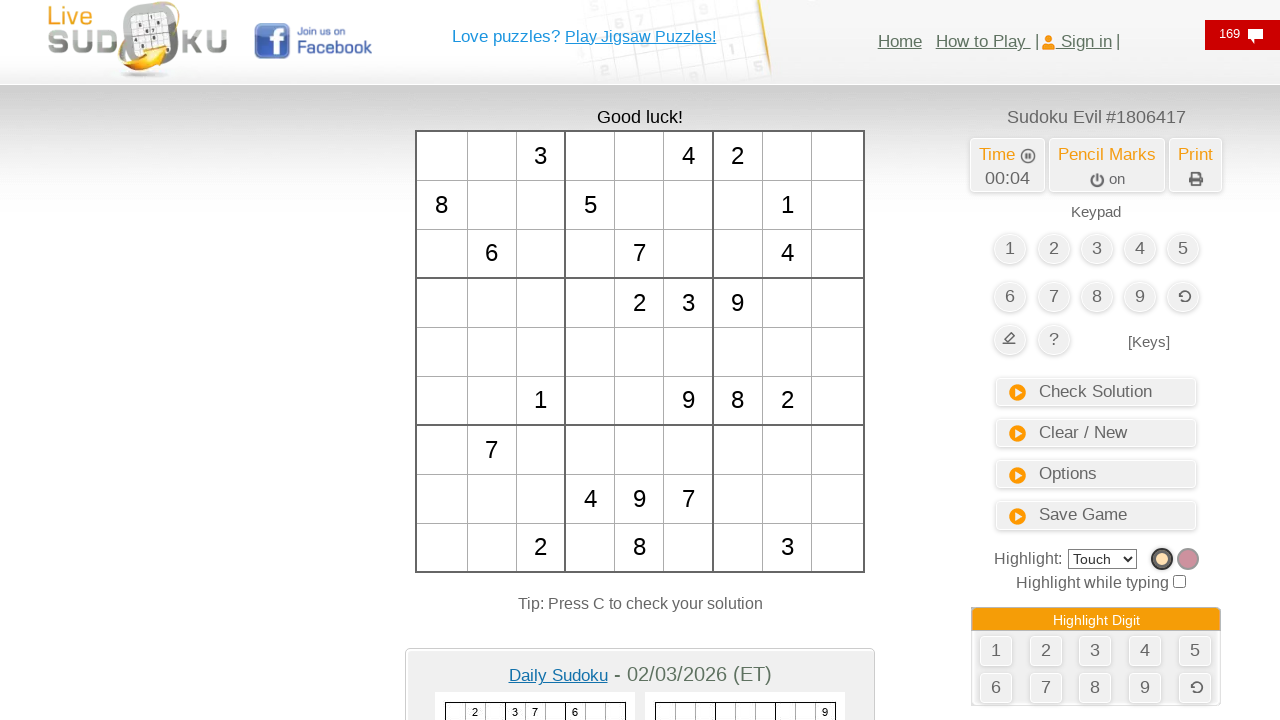

Waited for sudoku table cells to be available
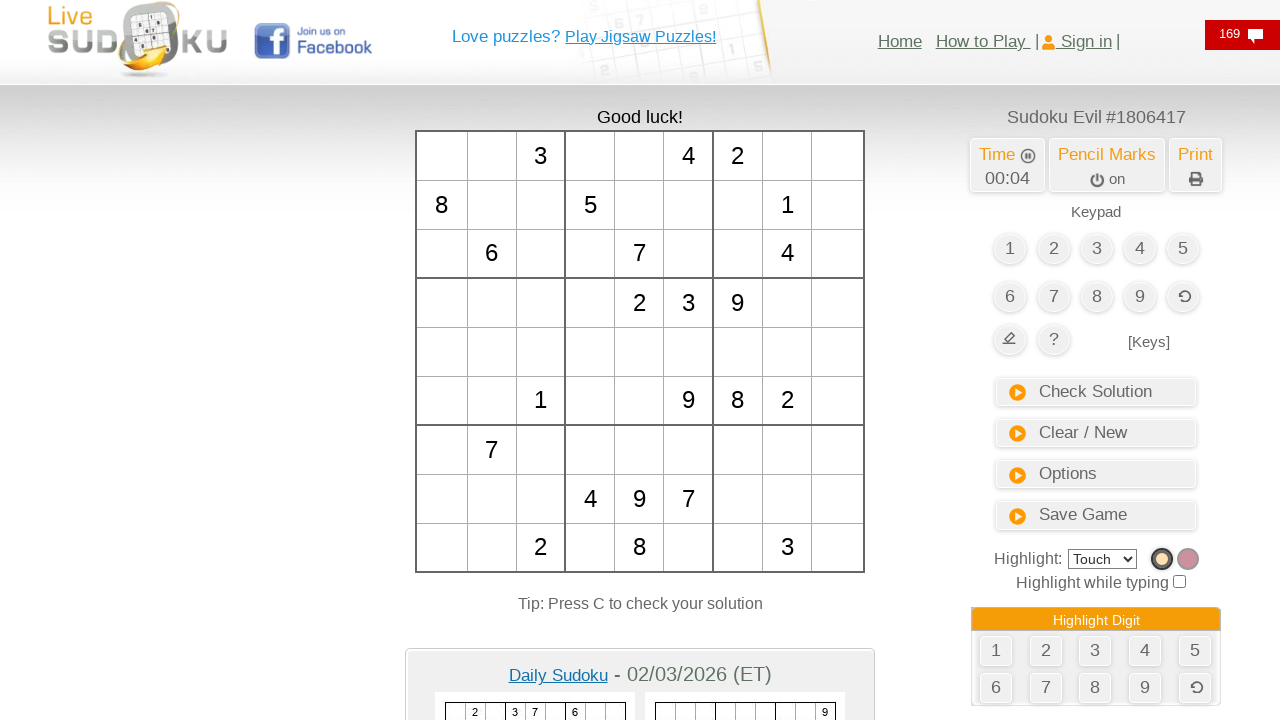

Located first sudoku cell in grid
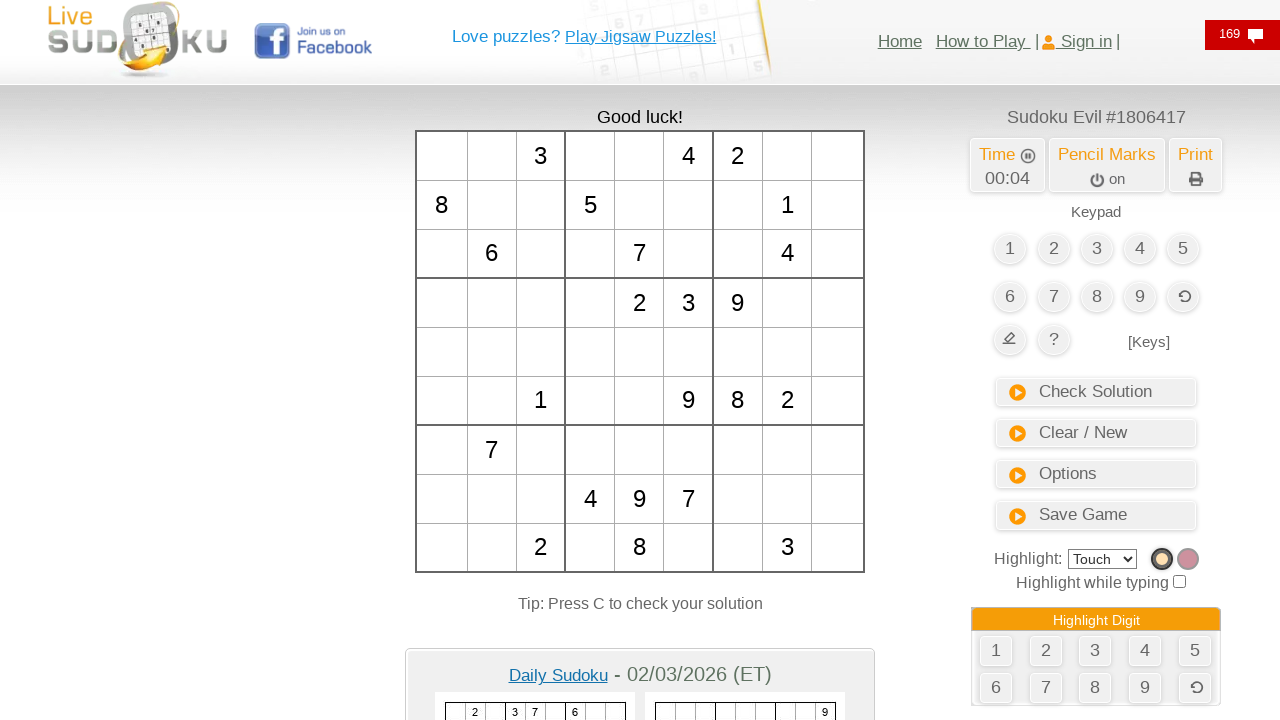

Clicked on first cell (top-left area) at (640, 377) on td >> nth=0
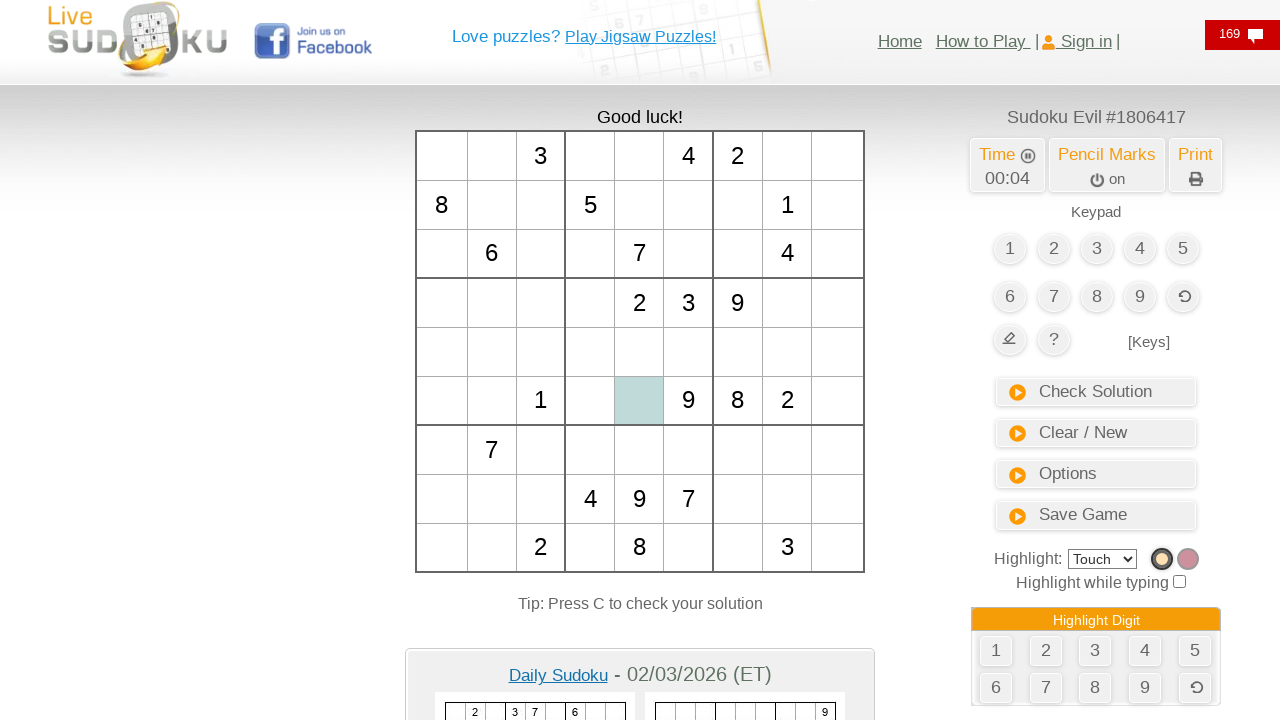

Typed number 1 into first cell
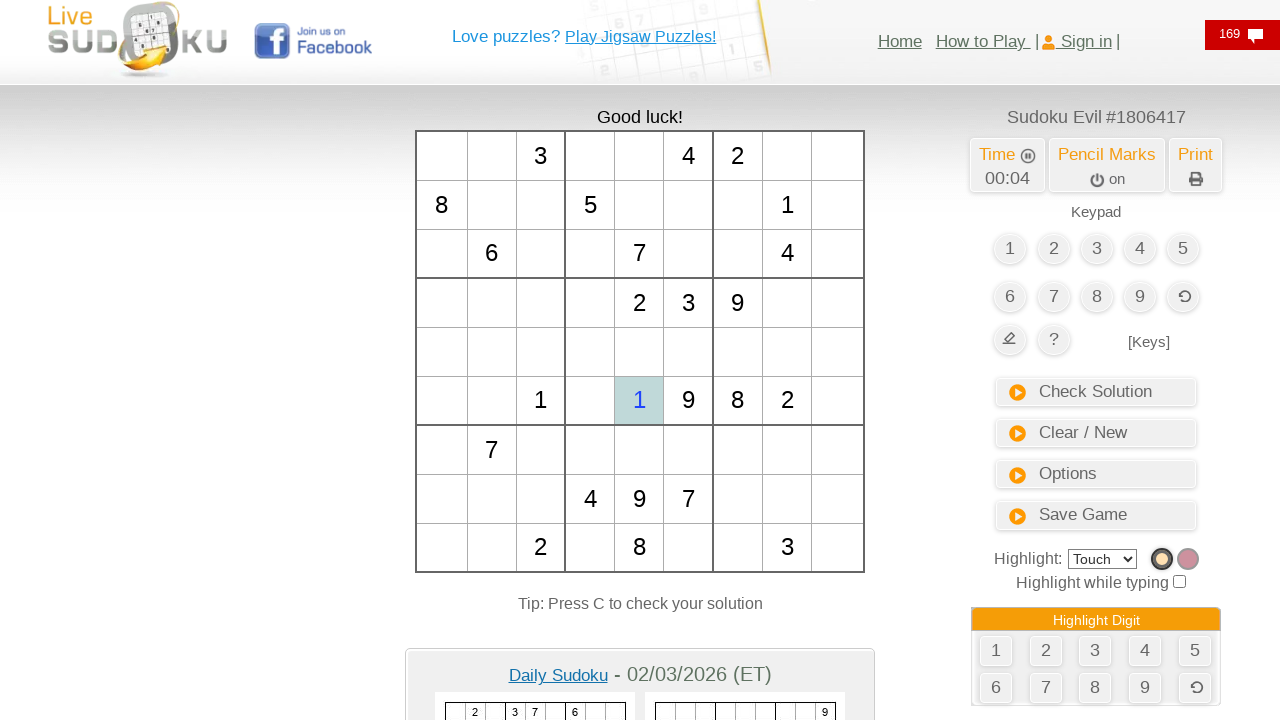

Clicked on cell with id td1 at (492, 156) on #td1
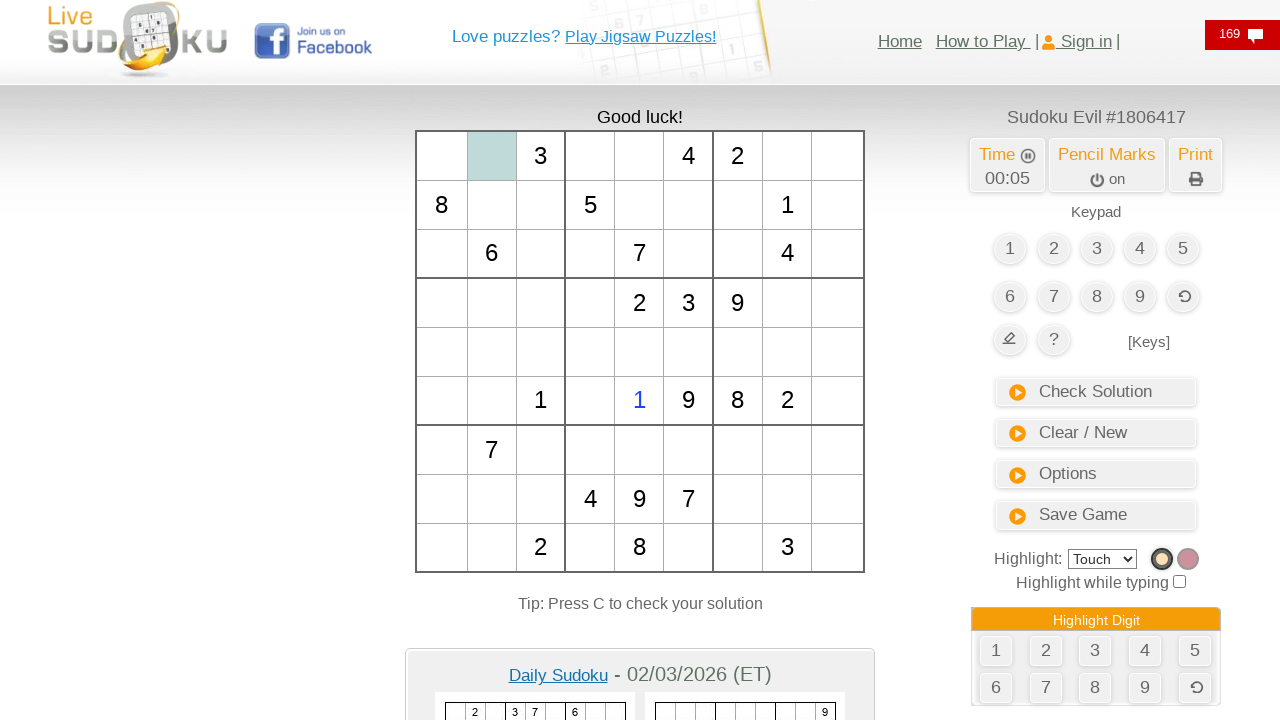

Typed number 2 into cell td1
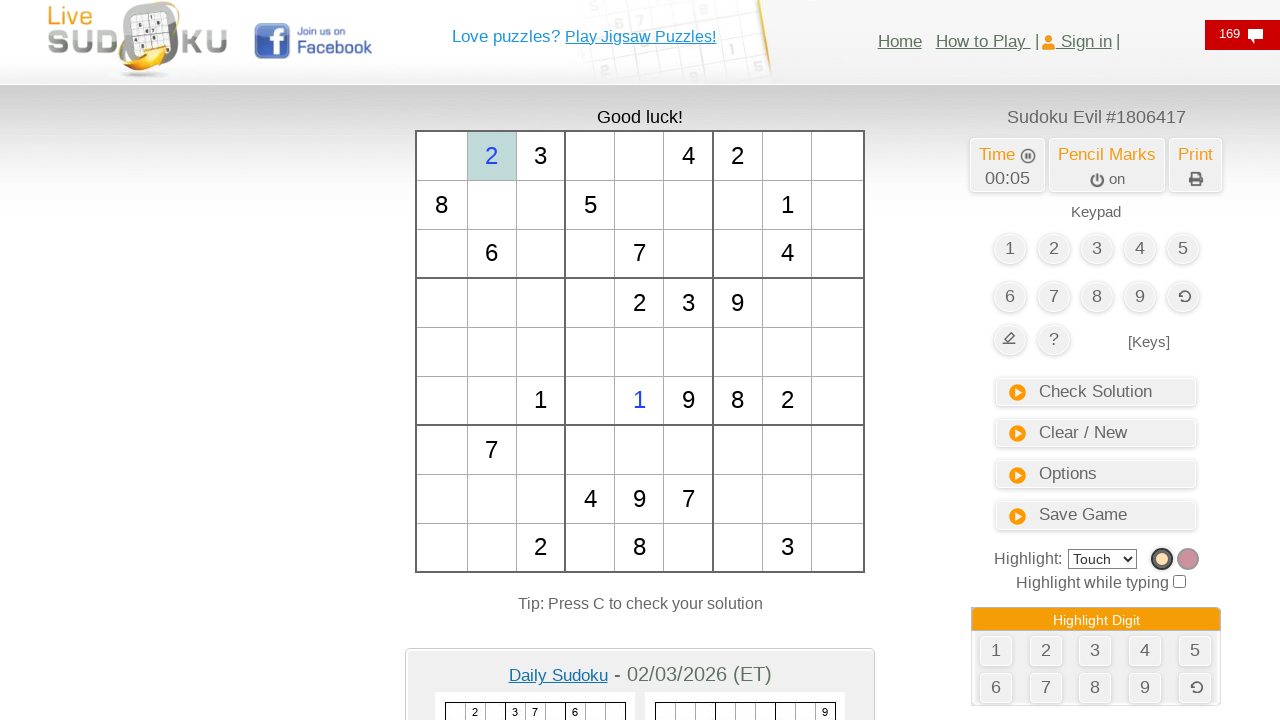

Clicked on cell with id td2 at (540, 156) on #td2
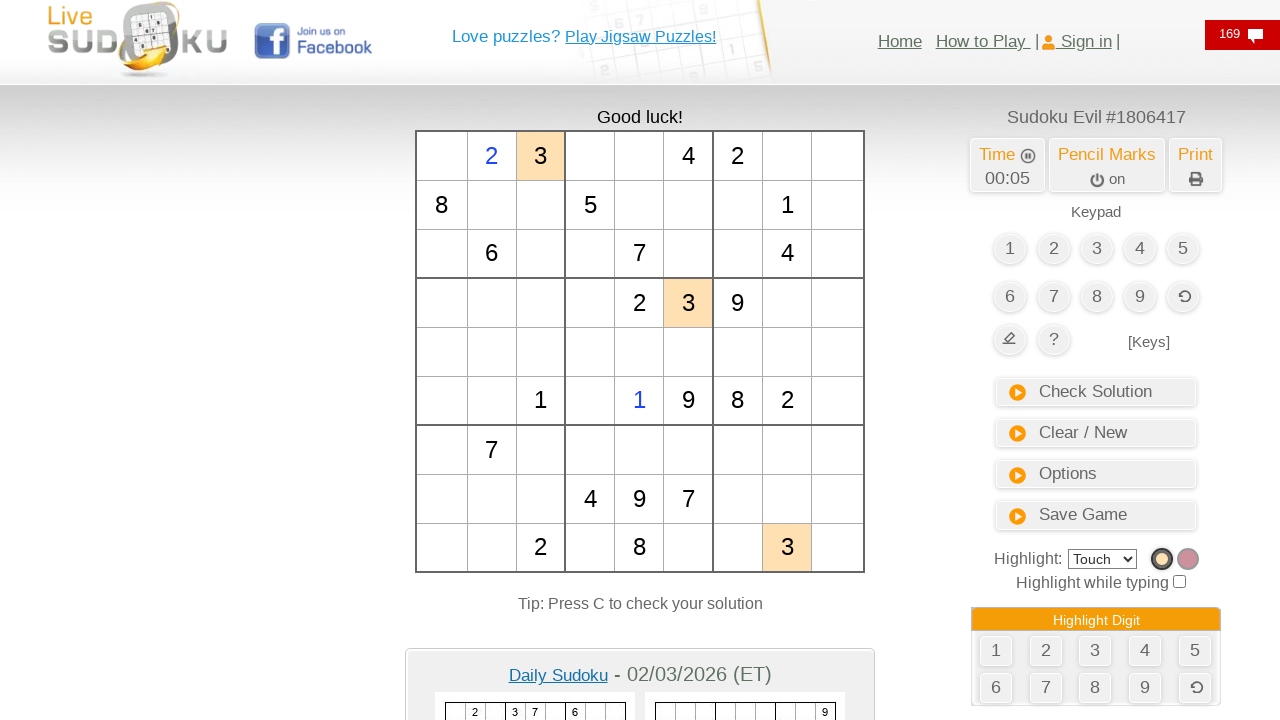

Typed number 3 into cell td2
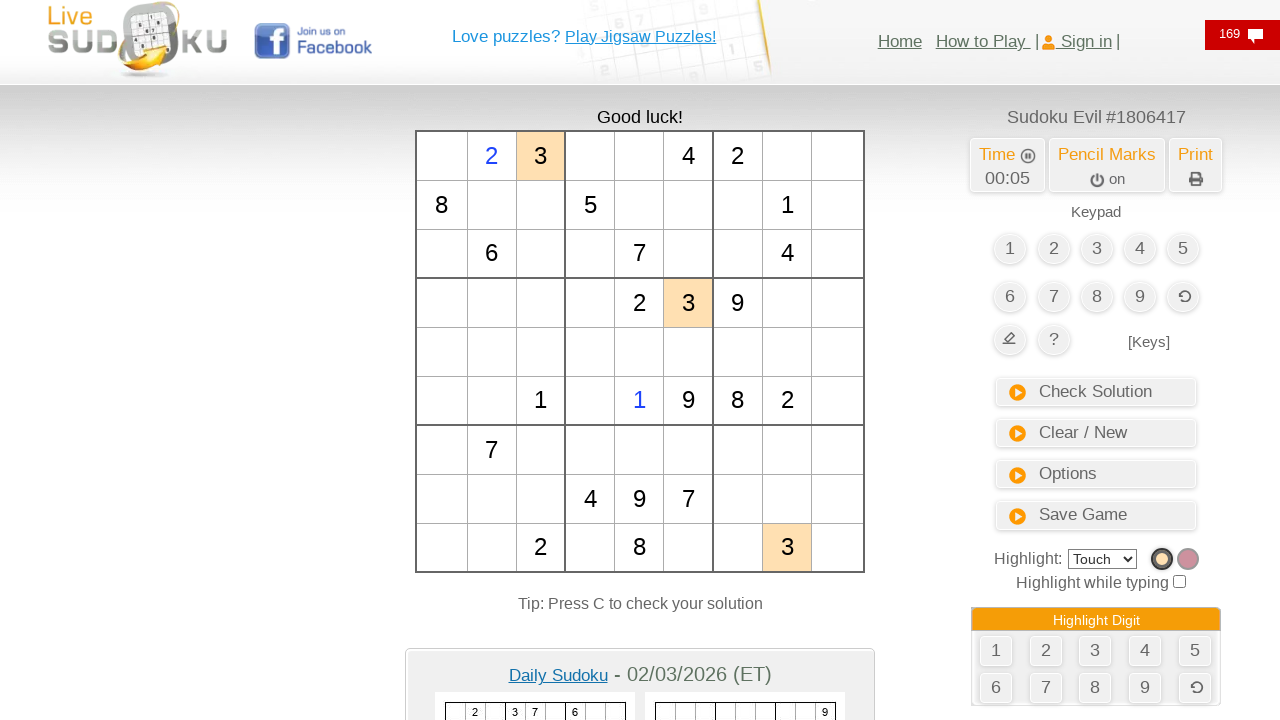

Clicked on cell with id td3 at (590, 156) on #td3
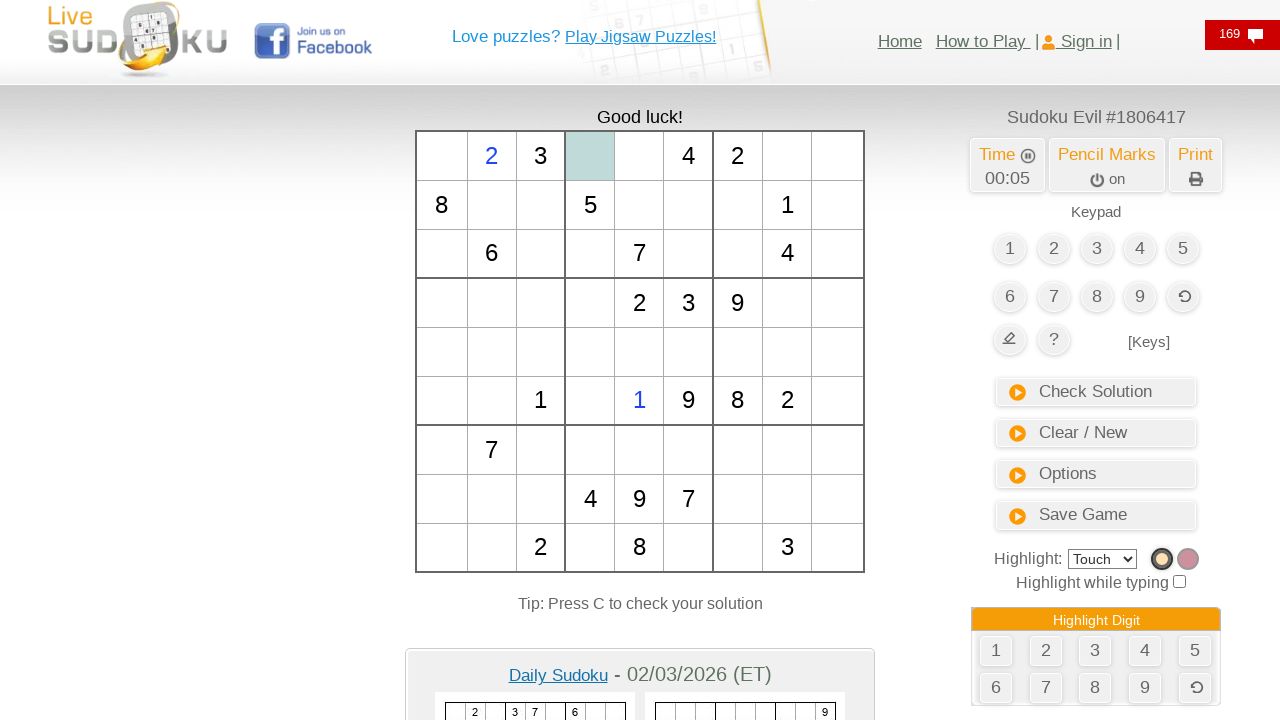

Typed number 4 into cell td3
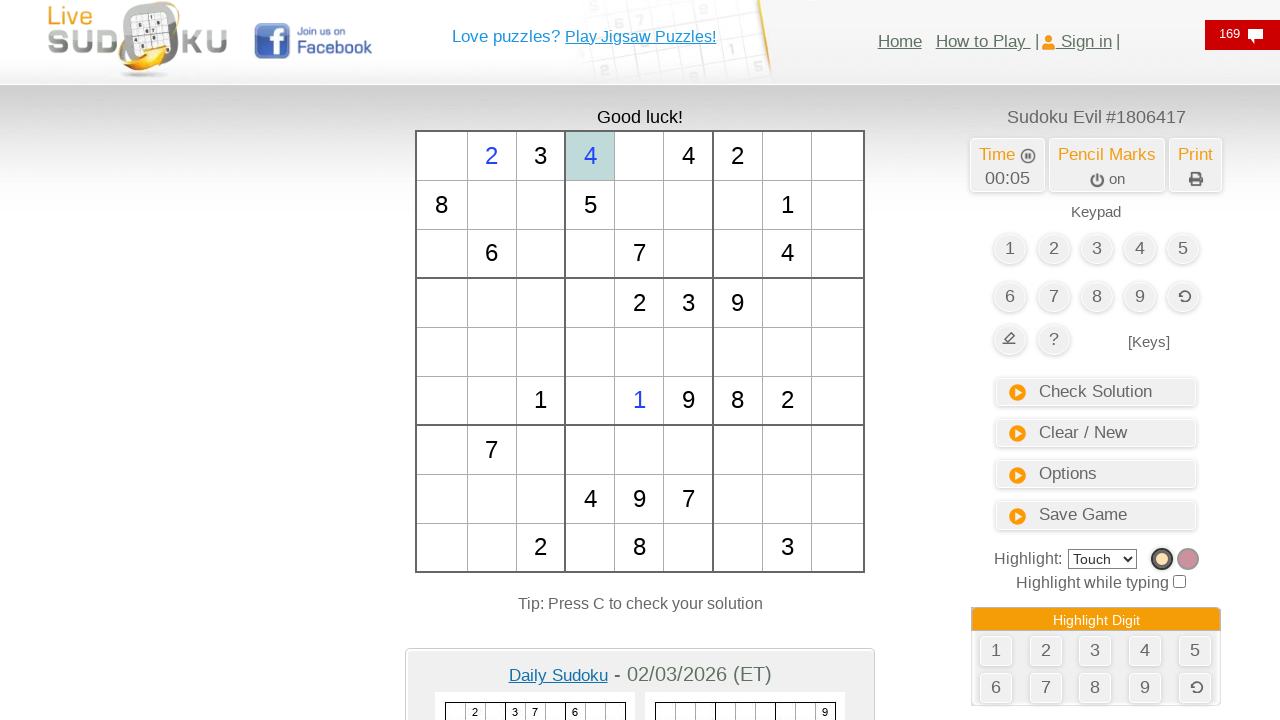

Clicked on cell with id td4 at (639, 156) on #td4
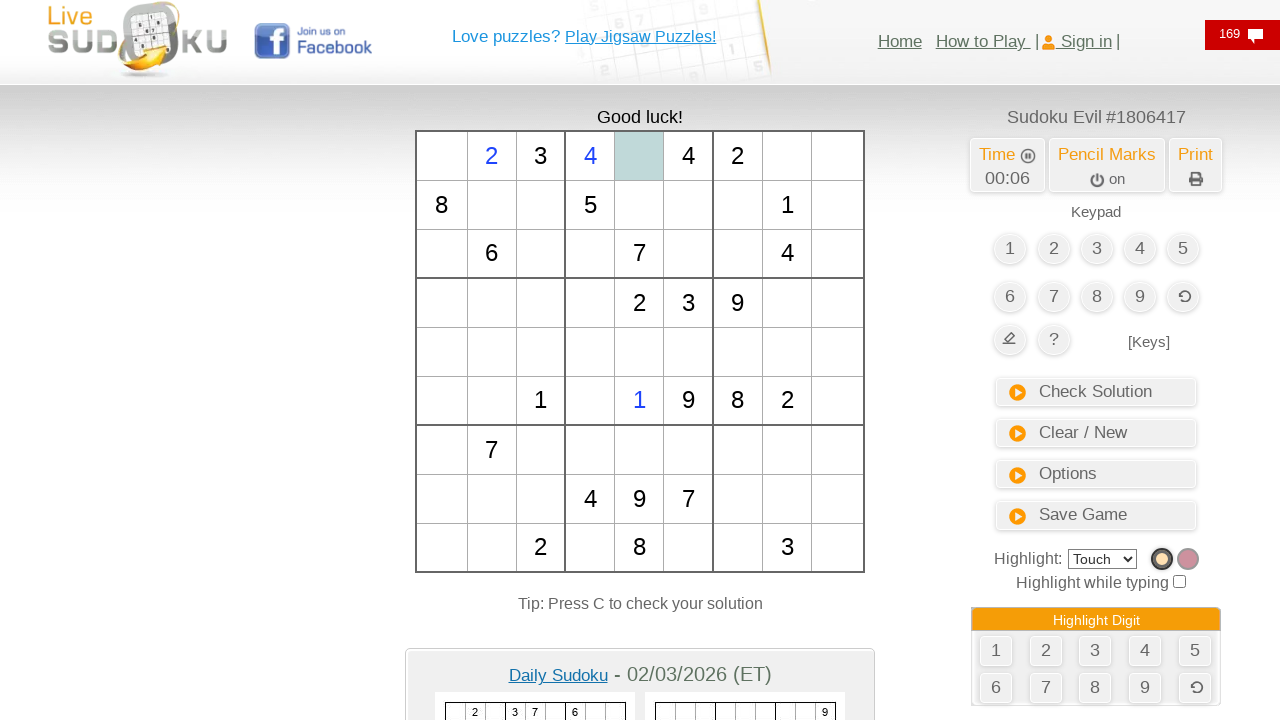

Typed number 5 into cell td4
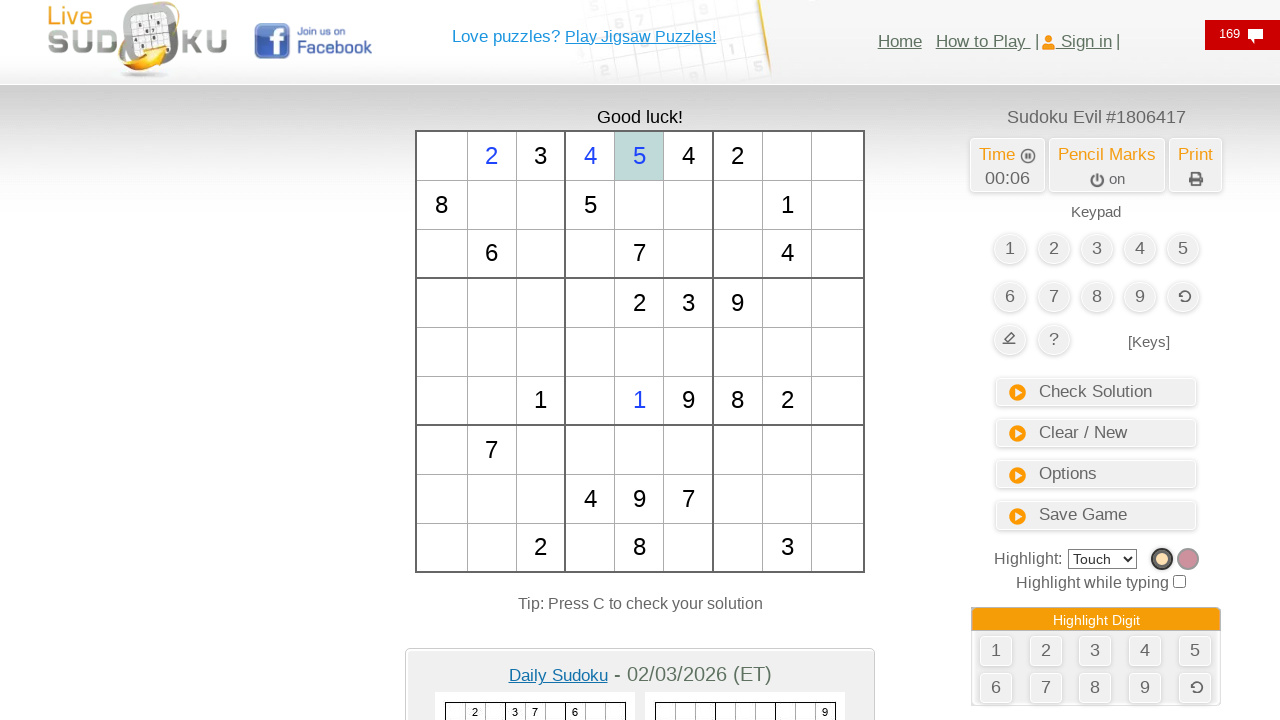

Waited 1 second for interactions to take effect
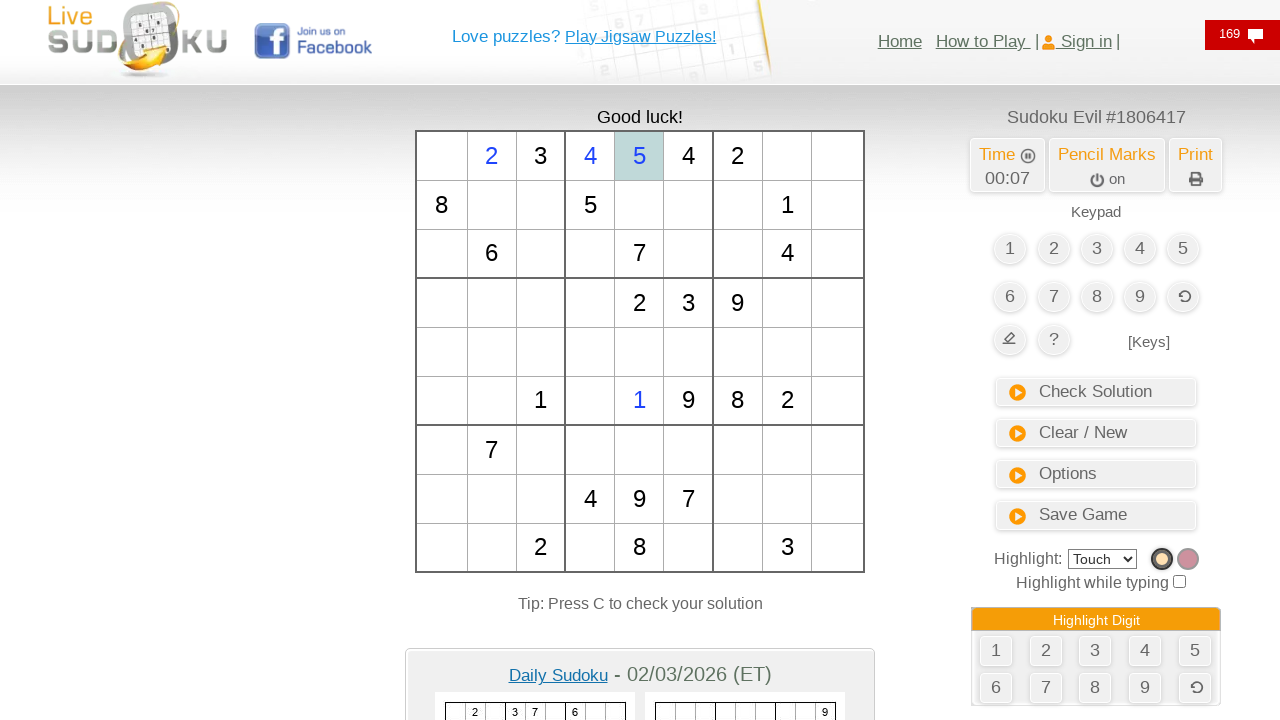

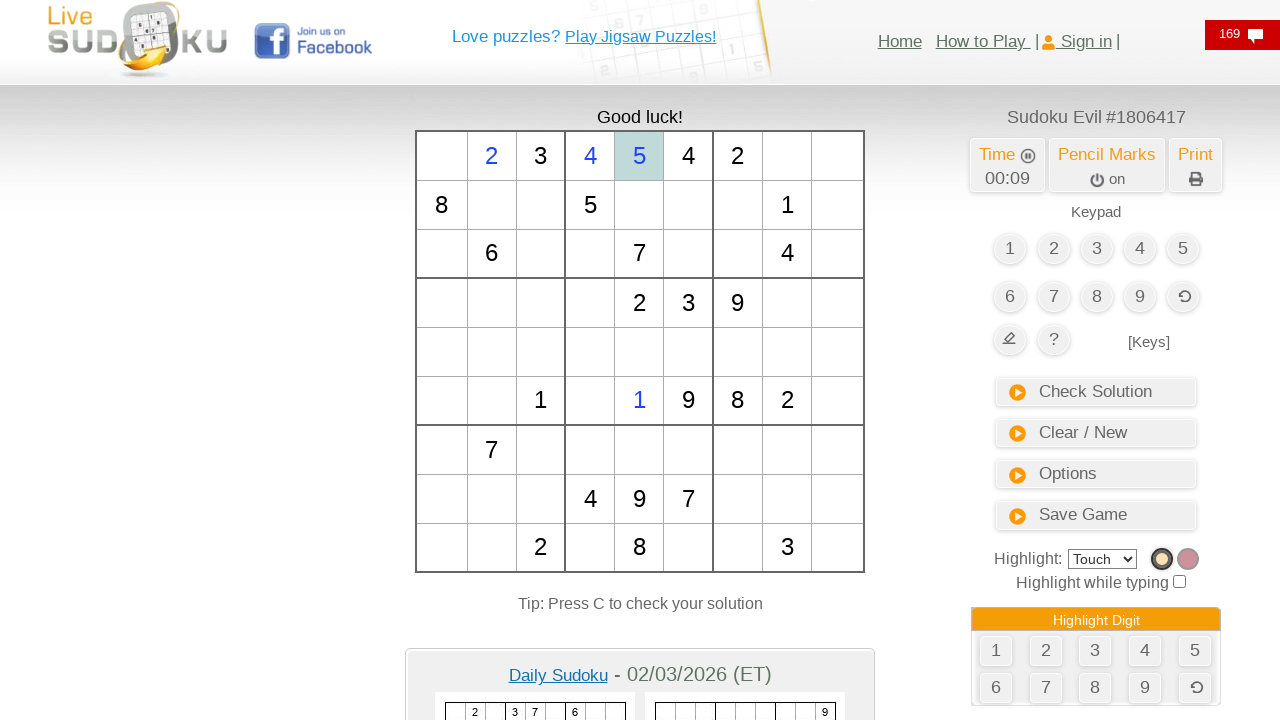